Tests that an item is removed if edited to an empty string

Starting URL: https://demo.playwright.dev/todomvc

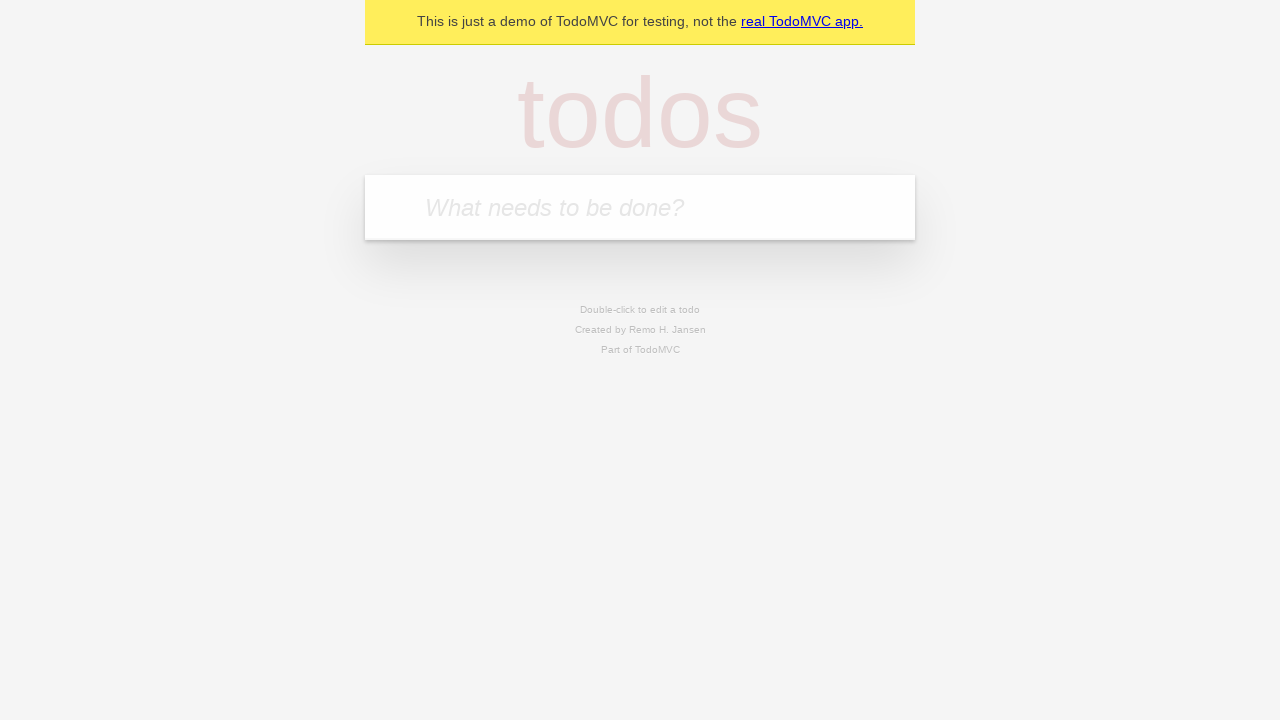

Filled input field with 'buy some cheese' on internal:attr=[placeholder="What needs to be done?"i]
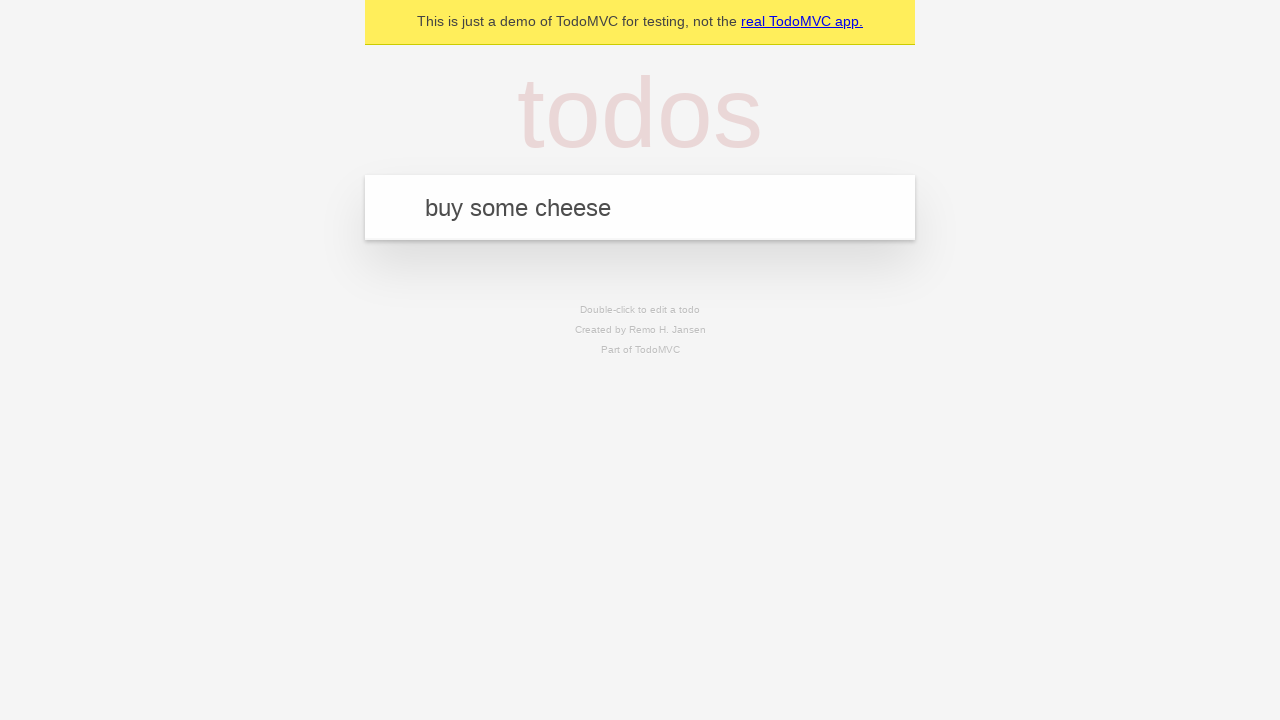

Pressed Enter to create first todo item on internal:attr=[placeholder="What needs to be done?"i]
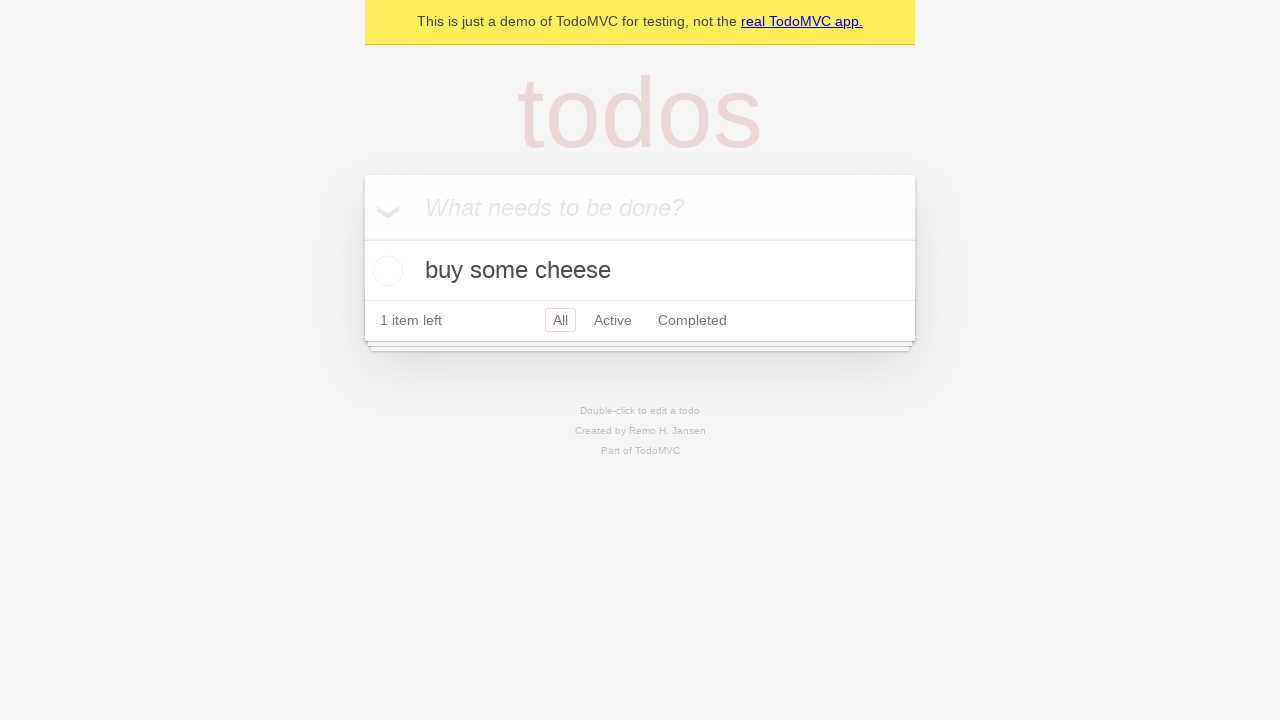

Filled input field with 'feed the cat' on internal:attr=[placeholder="What needs to be done?"i]
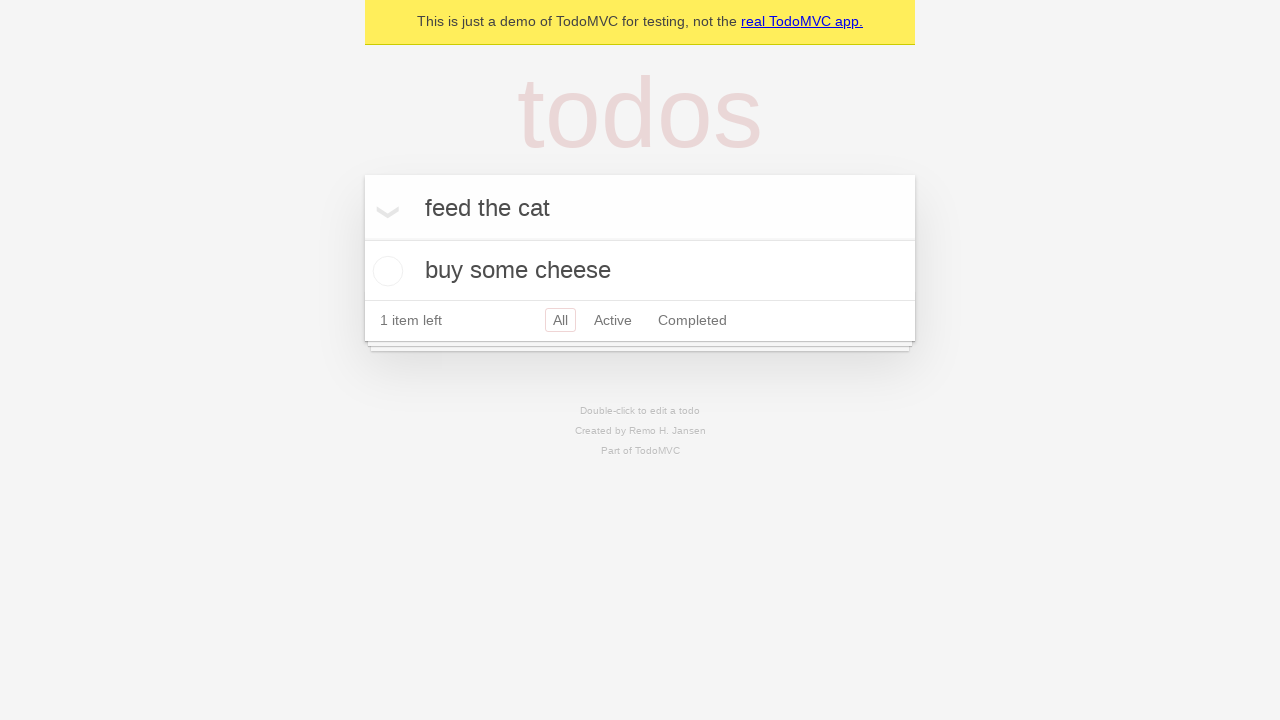

Pressed Enter to create second todo item on internal:attr=[placeholder="What needs to be done?"i]
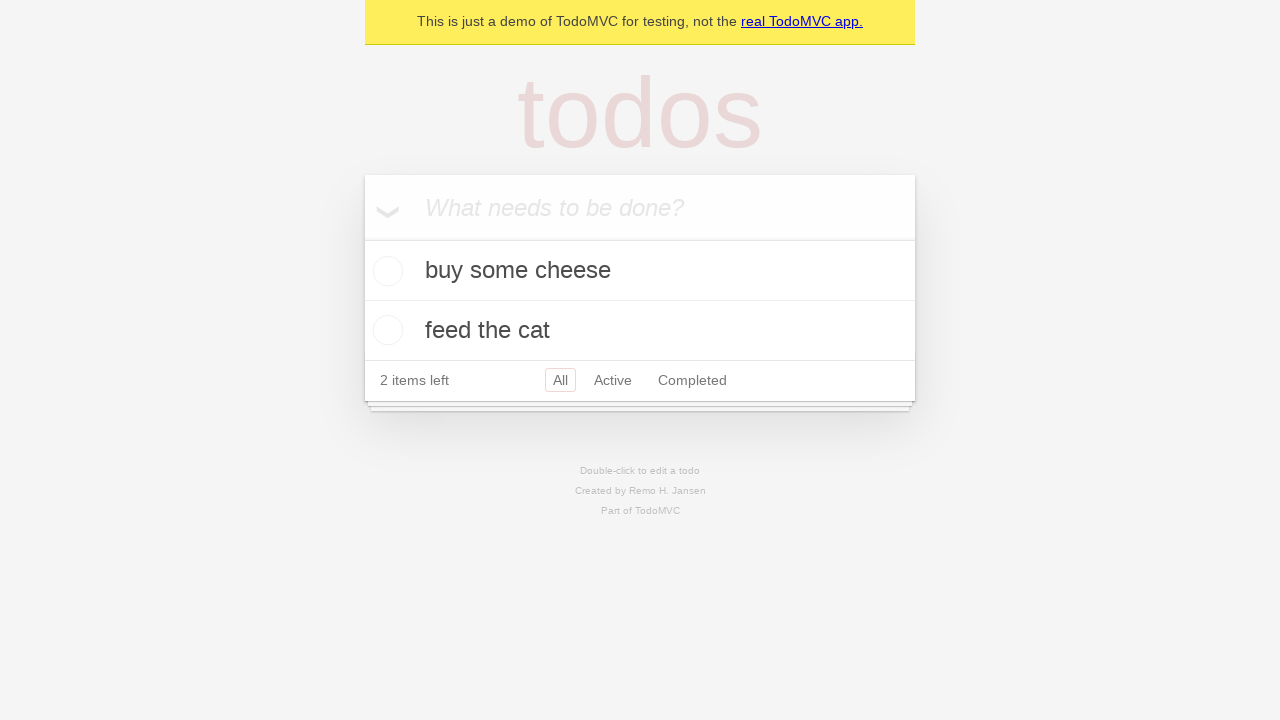

Filled input field with 'book a doctors appointment' on internal:attr=[placeholder="What needs to be done?"i]
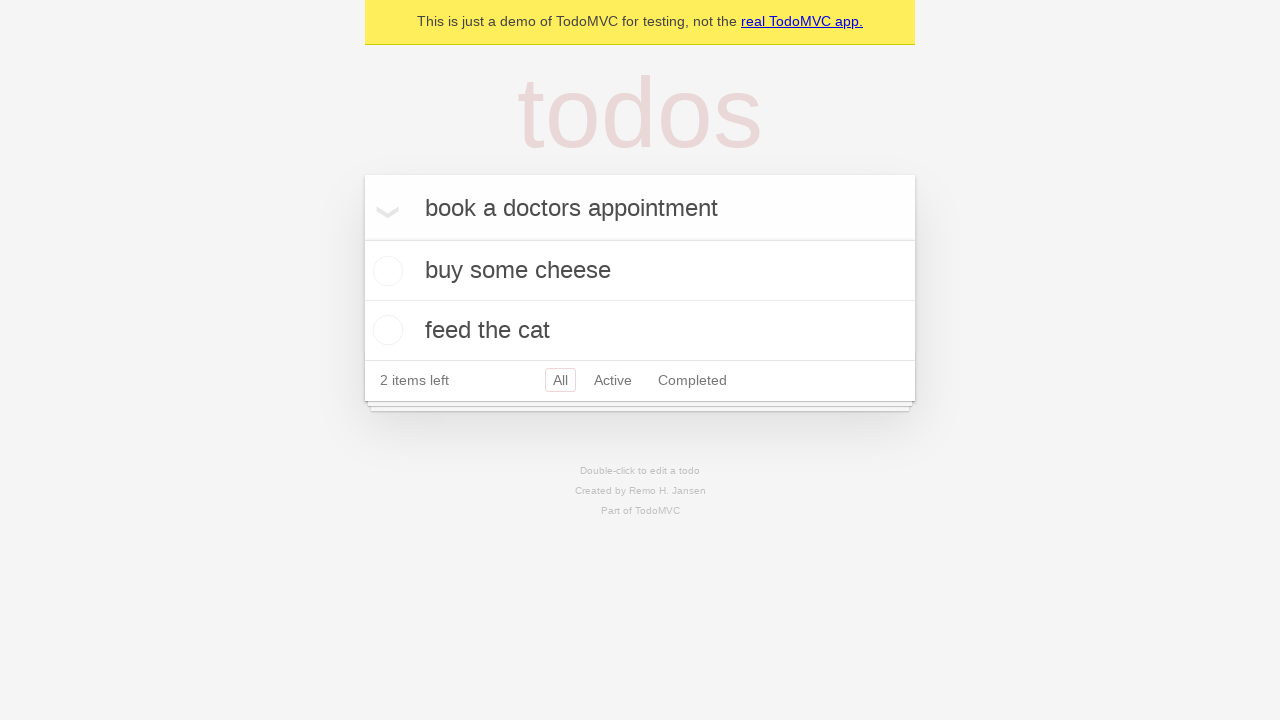

Pressed Enter to create third todo item on internal:attr=[placeholder="What needs to be done?"i]
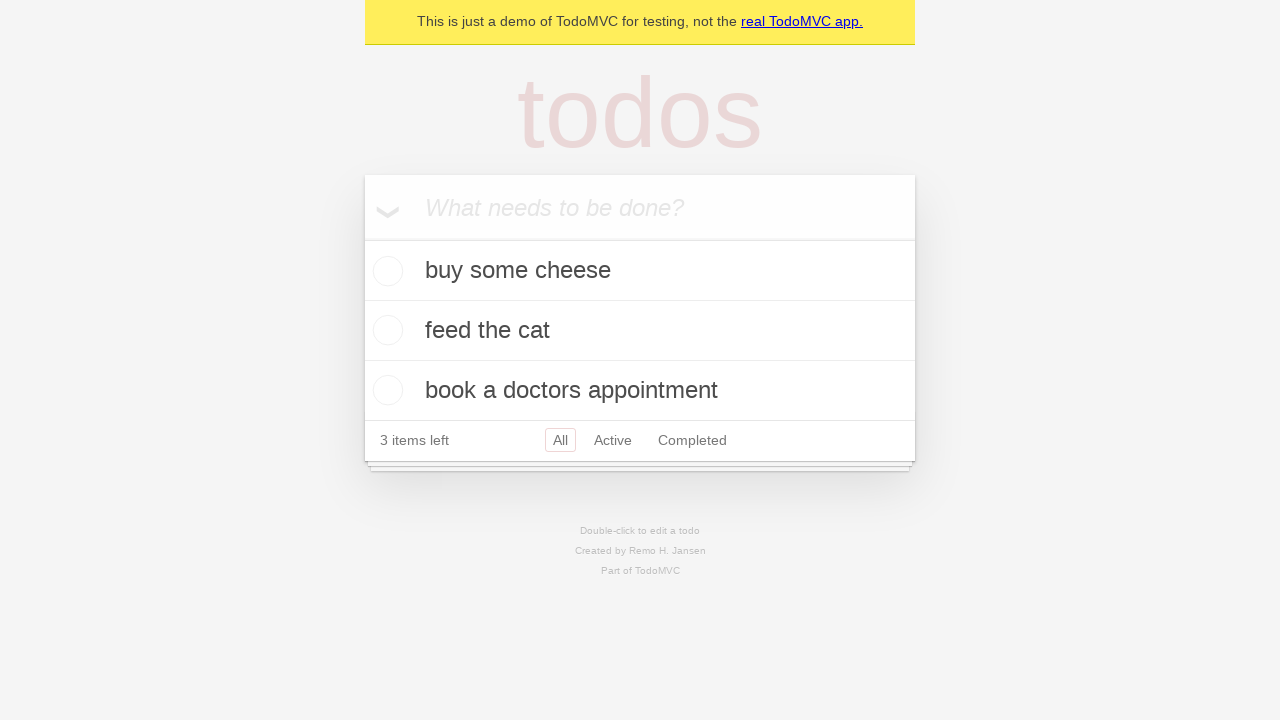

Double-clicked second todo item to enter edit mode at (640, 331) on internal:testid=[data-testid="todo-item"s] >> nth=1
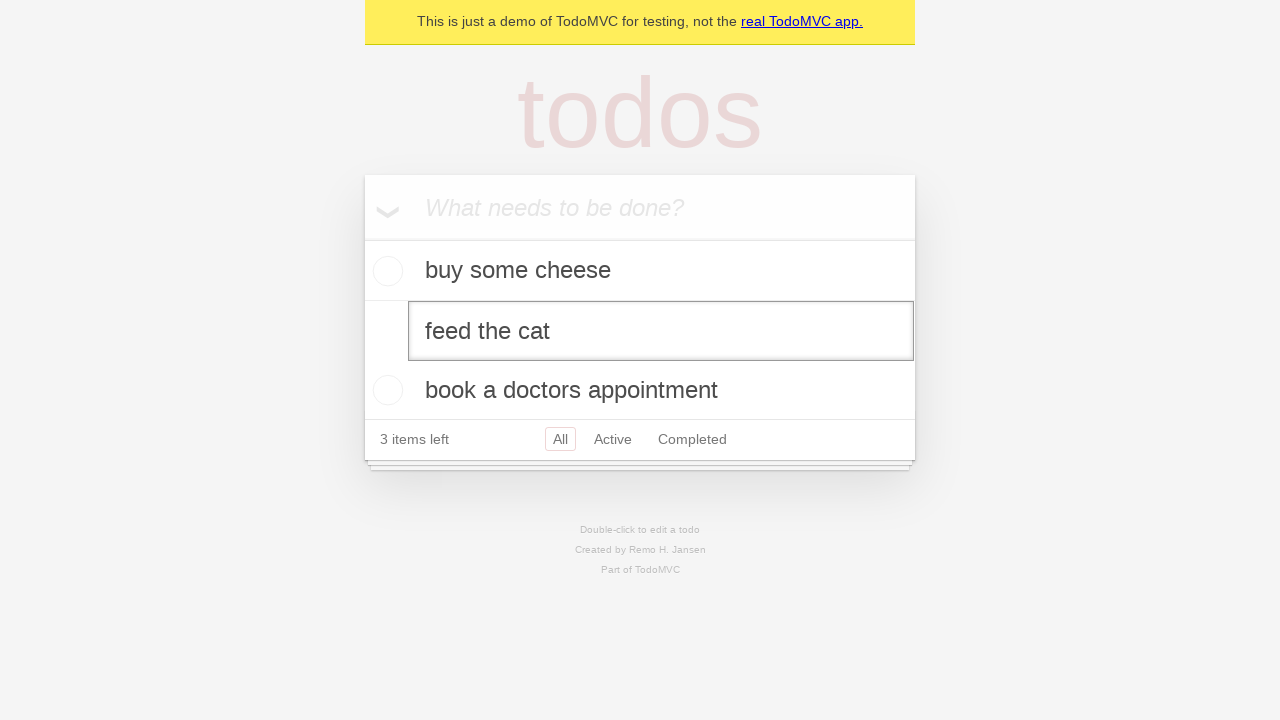

Cleared the edit textbox to empty string on internal:testid=[data-testid="todo-item"s] >> nth=1 >> internal:role=textbox[nam
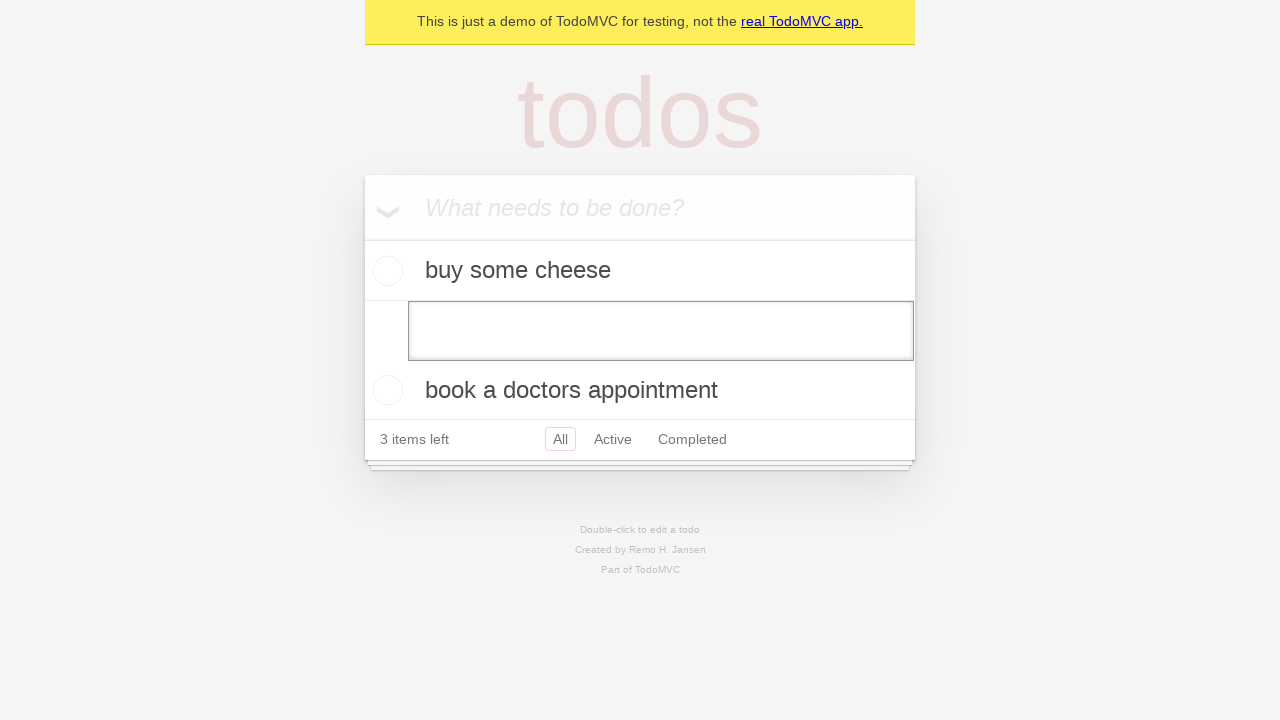

Pressed Enter to save the empty edit on internal:testid=[data-testid="todo-item"s] >> nth=1 >> internal:role=textbox[nam
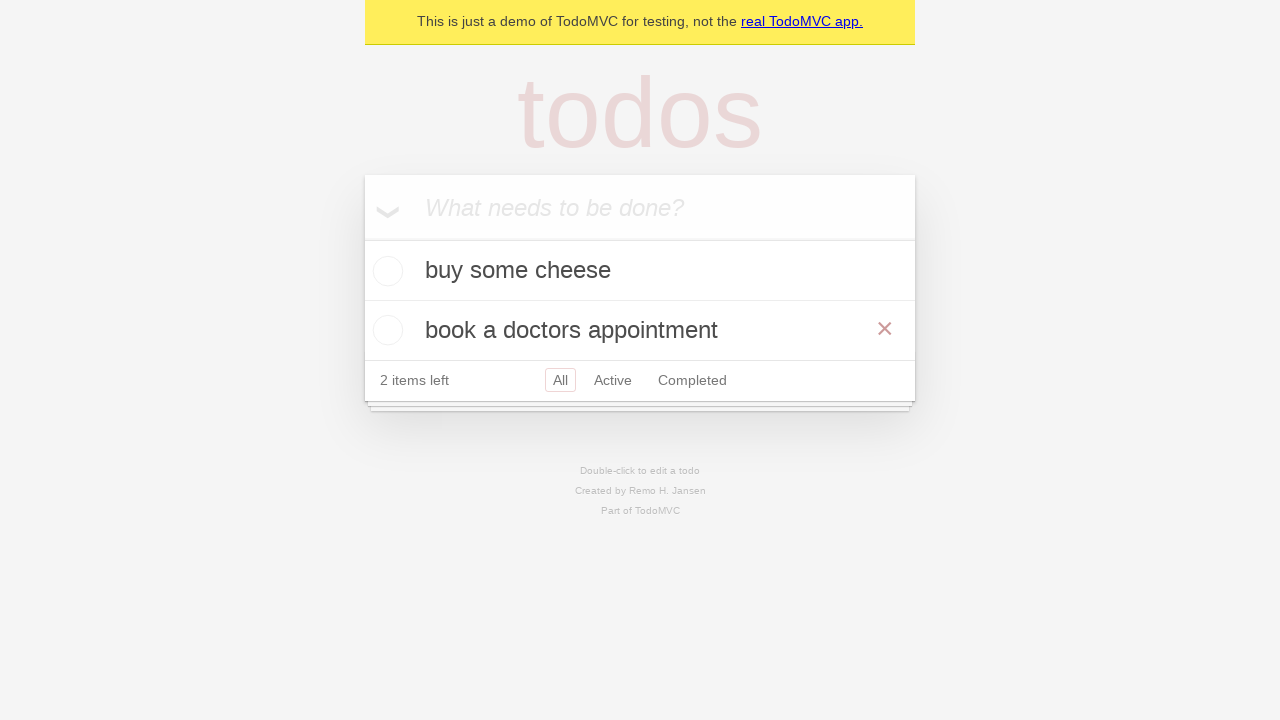

Verified that todo item was removed from the list
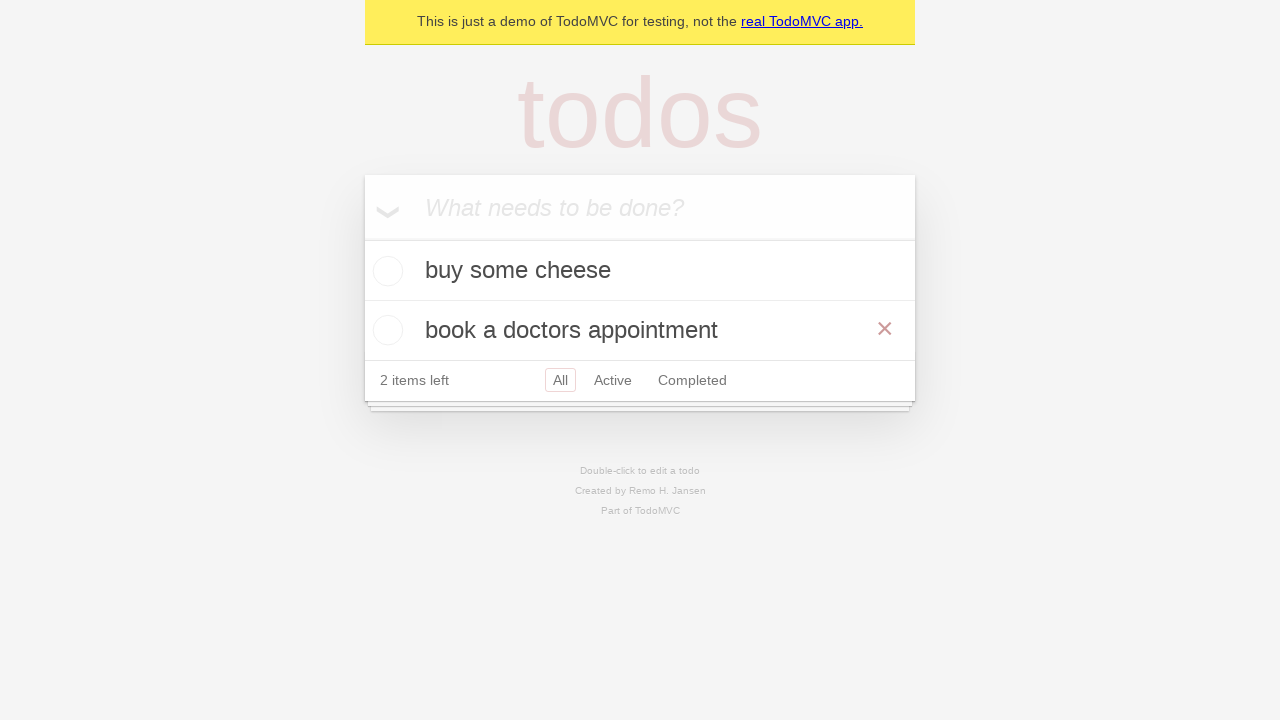

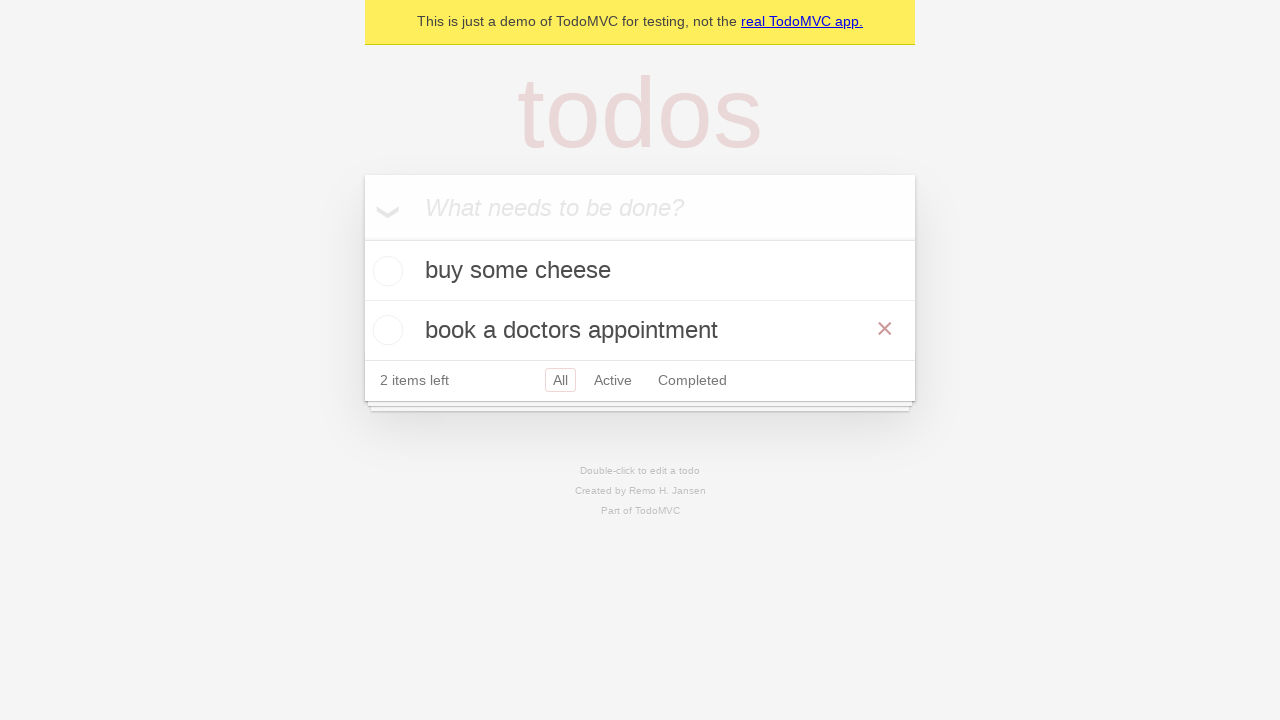